Tests navigation menu hover functionality by moving the mouse over each top-level menu item on the Urban Ladder website

Starting URL: https://www.urbanladder.com/

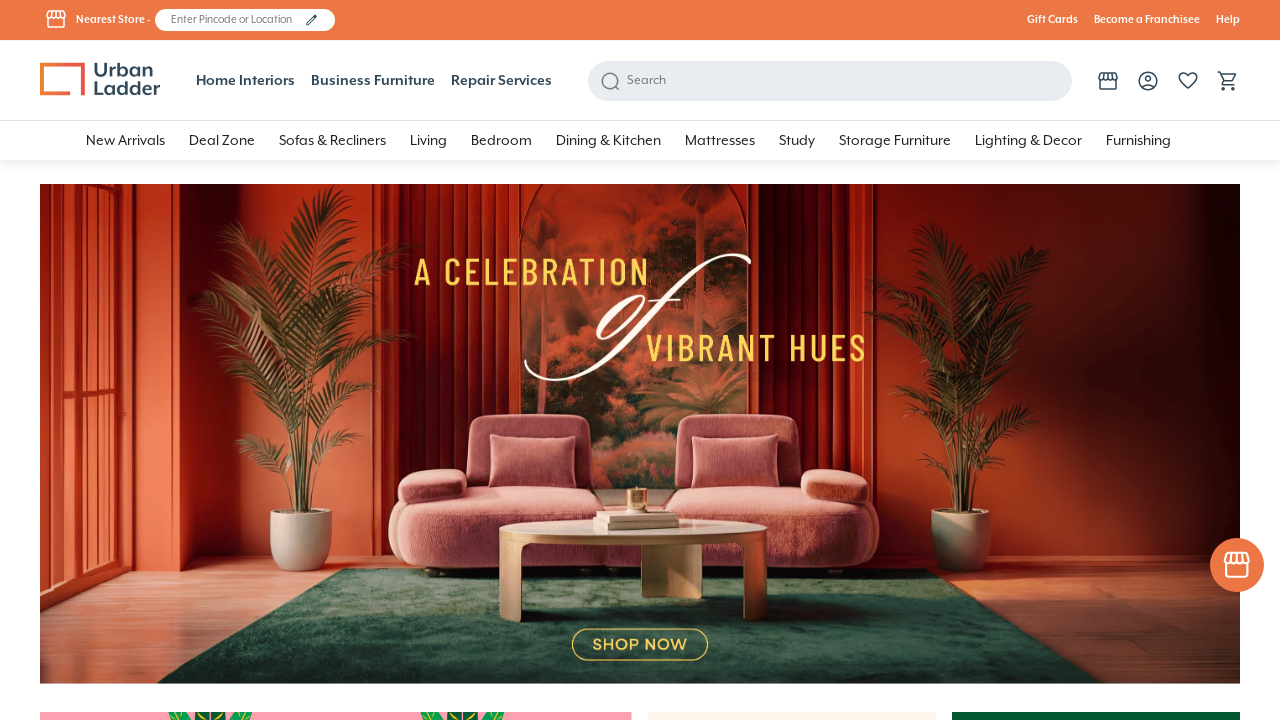

Navigated to Urban Ladder homepage
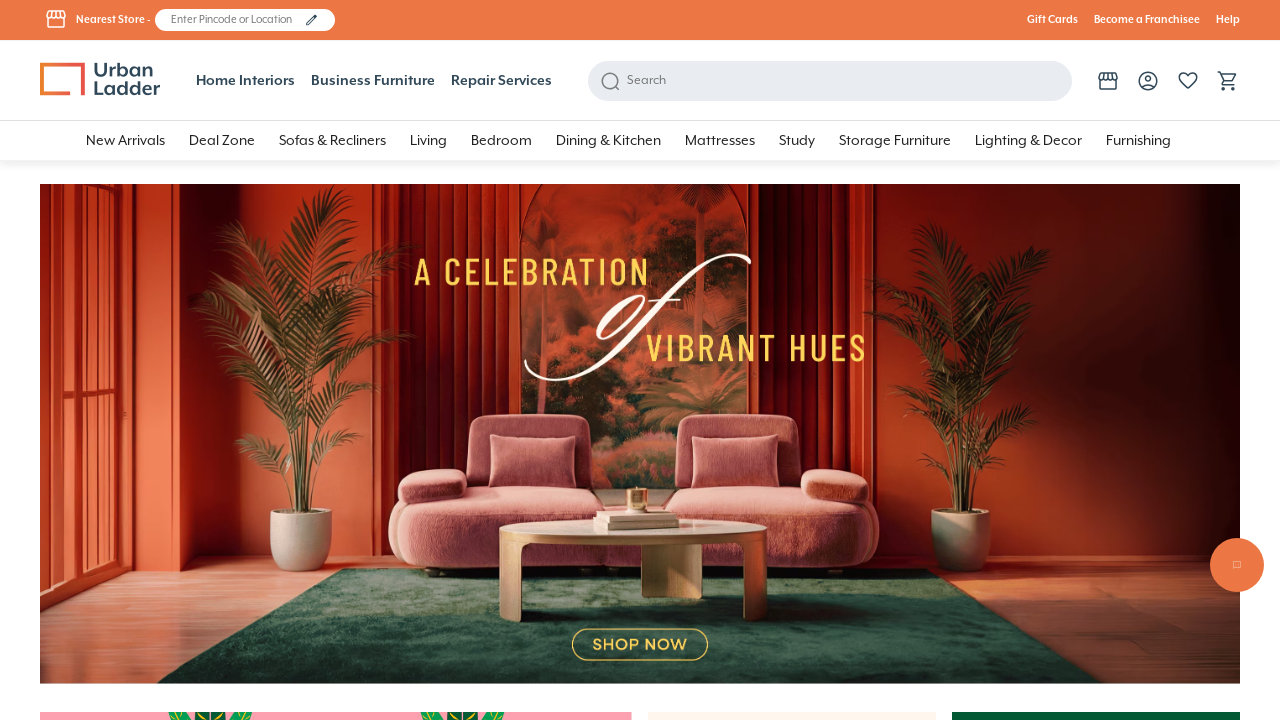

Located all top navigation menu items
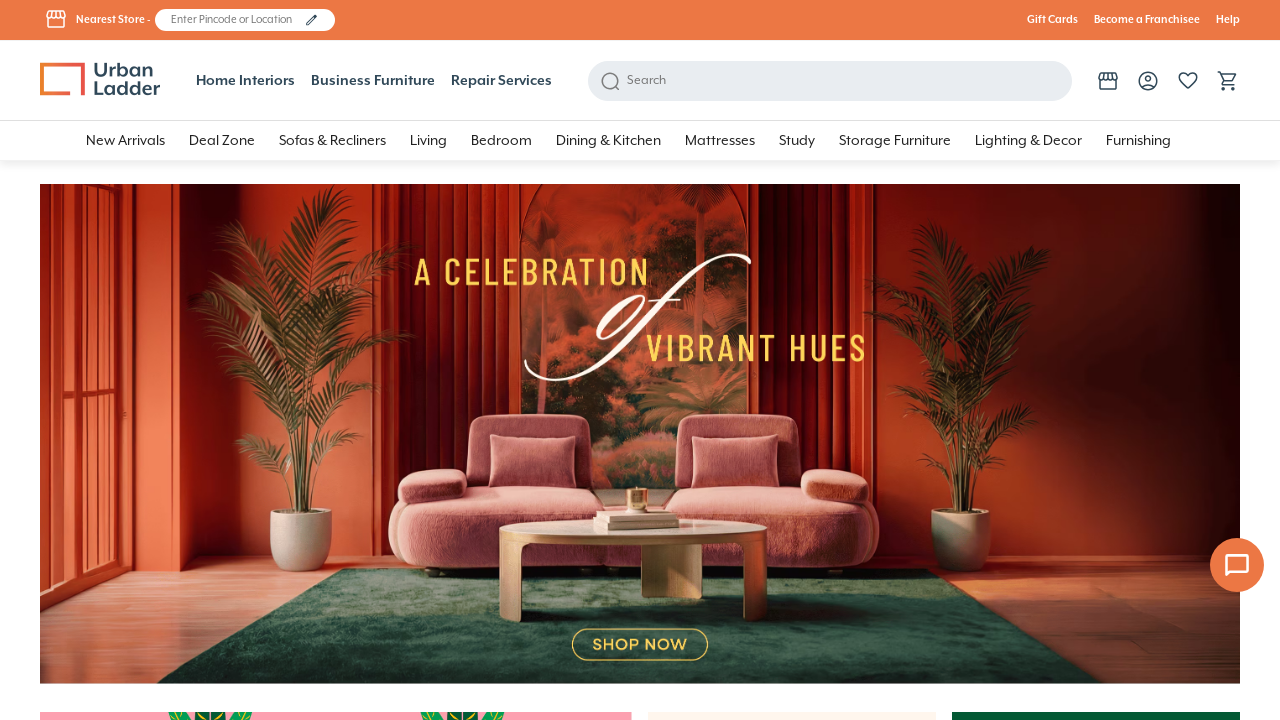

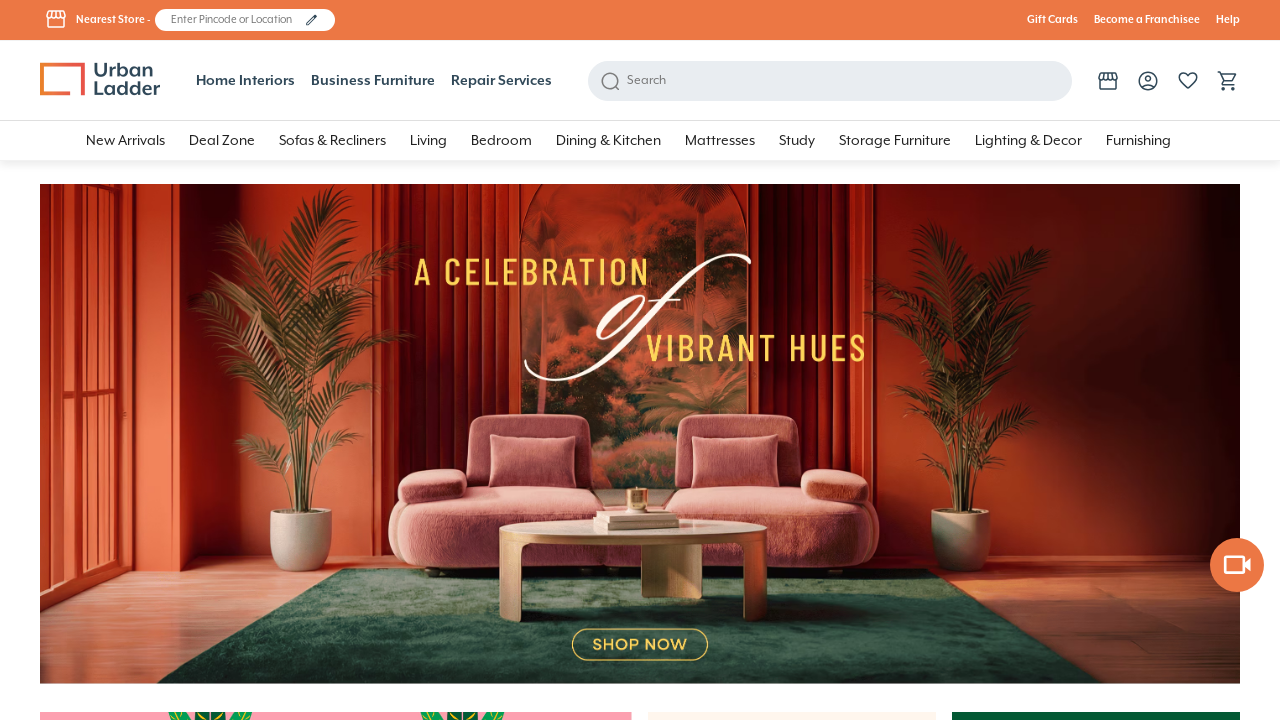